Verifies navigation to the Test Cases page on automationexercise.com by clicking the Test Cases button and confirming the user is redirected to the correct page.

Starting URL: https://automationexercise.com

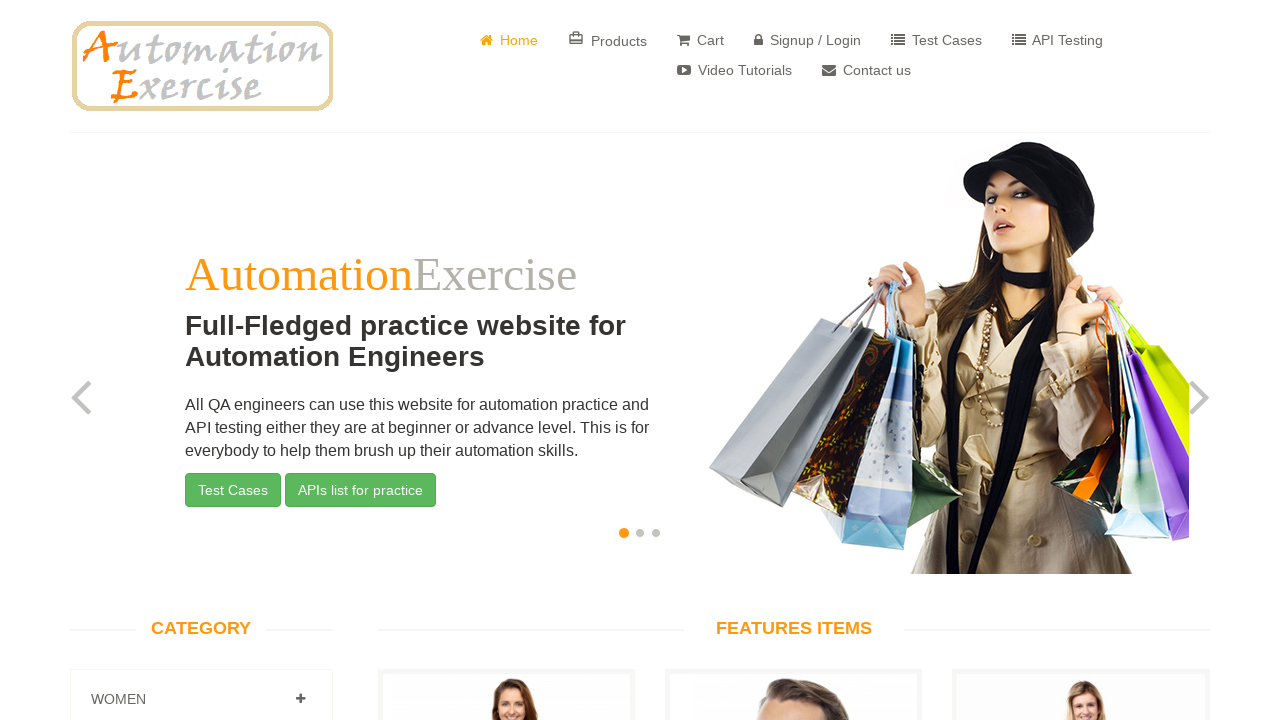

Home page loaded successfully
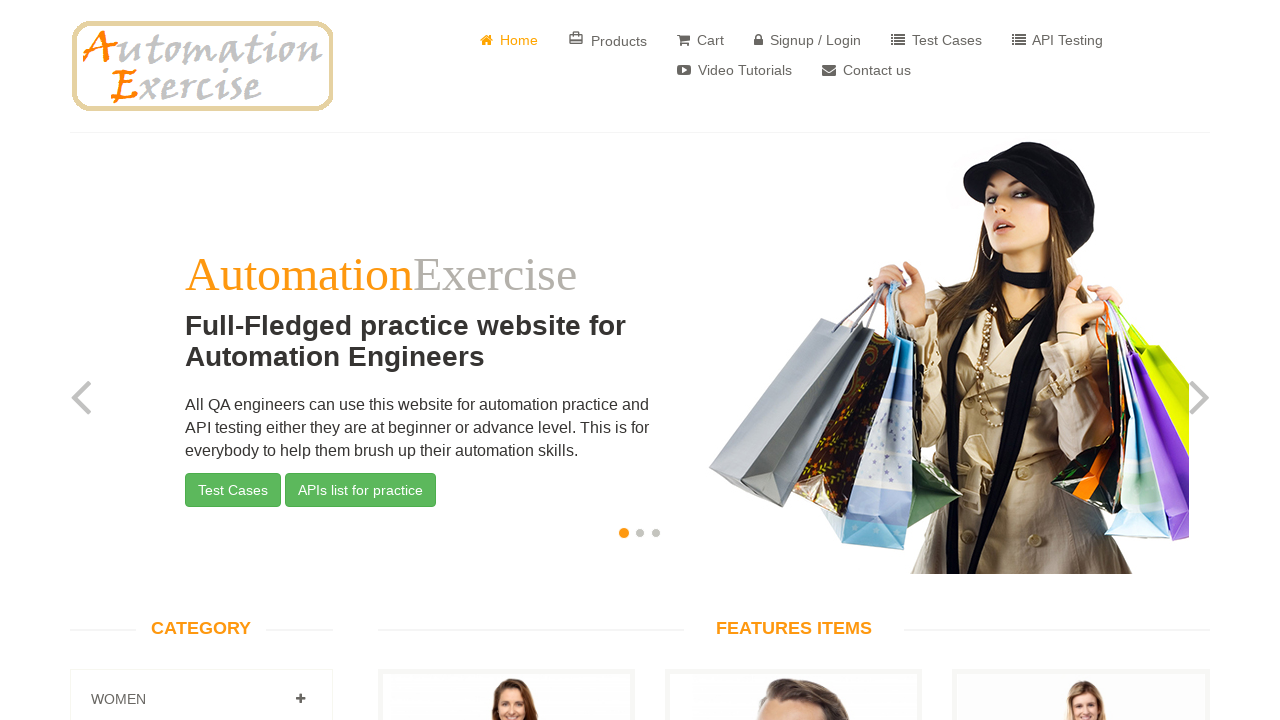

Clicked Test Cases button at (233, 490) on .btn.btn-success
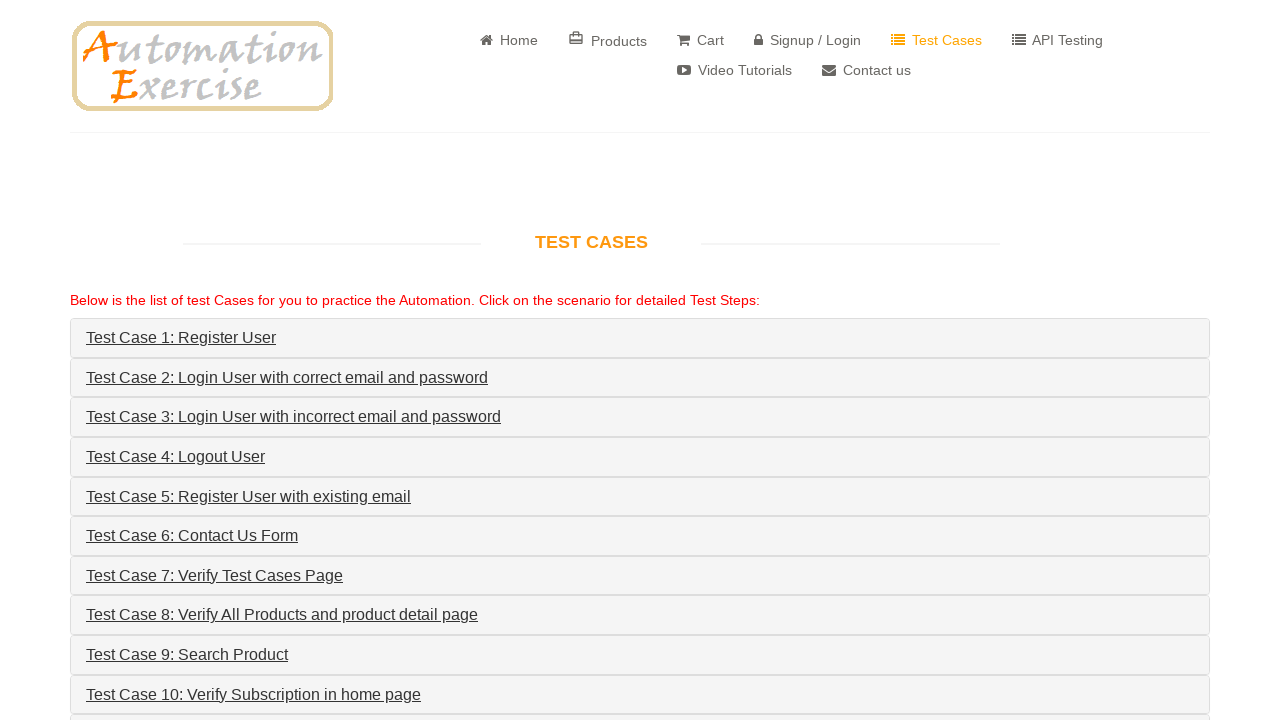

Navigated back from Test Cases page
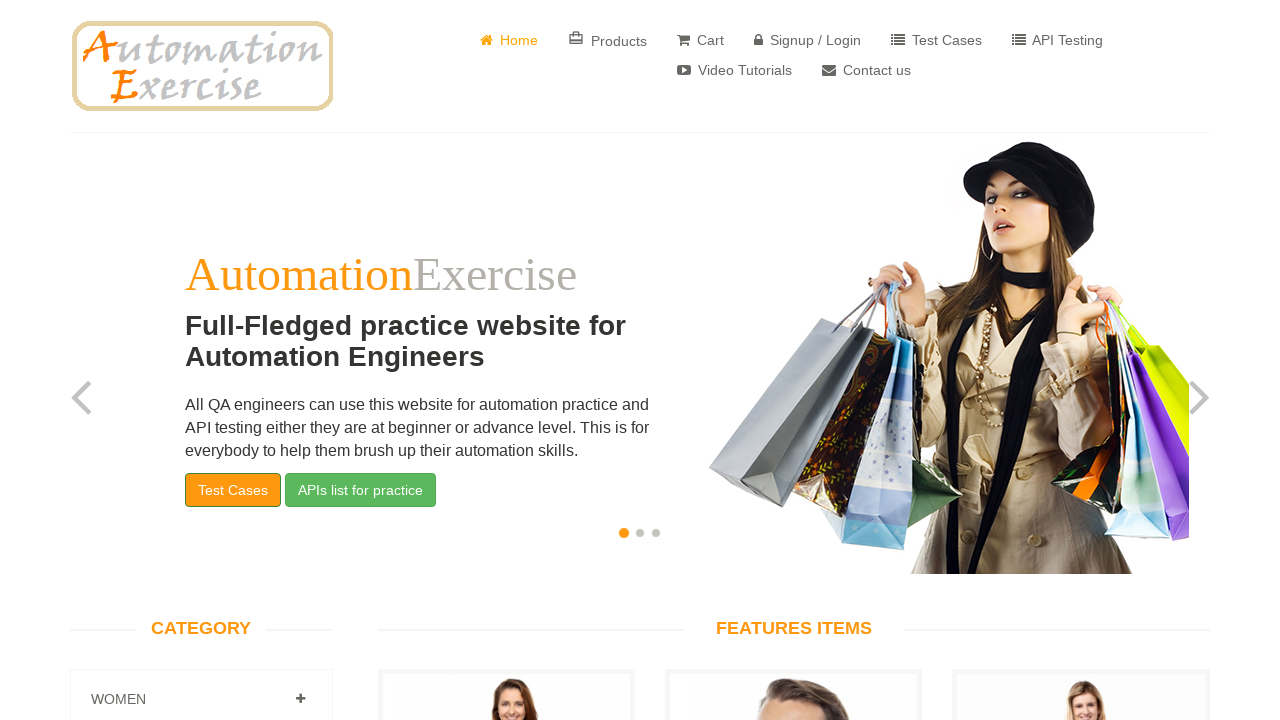

Clicked Test Cases button again after navigating back at (233, 490) on .btn.btn-success
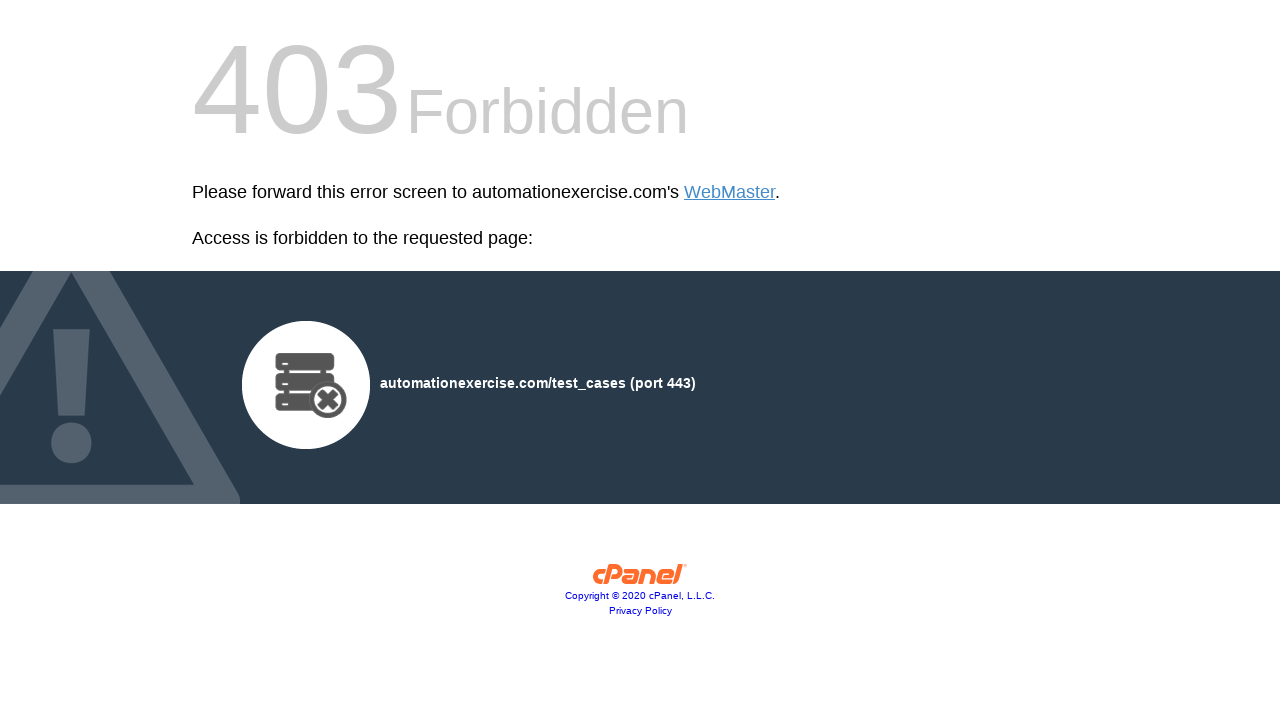

Verified navigation to Test Cases page via URL confirmation
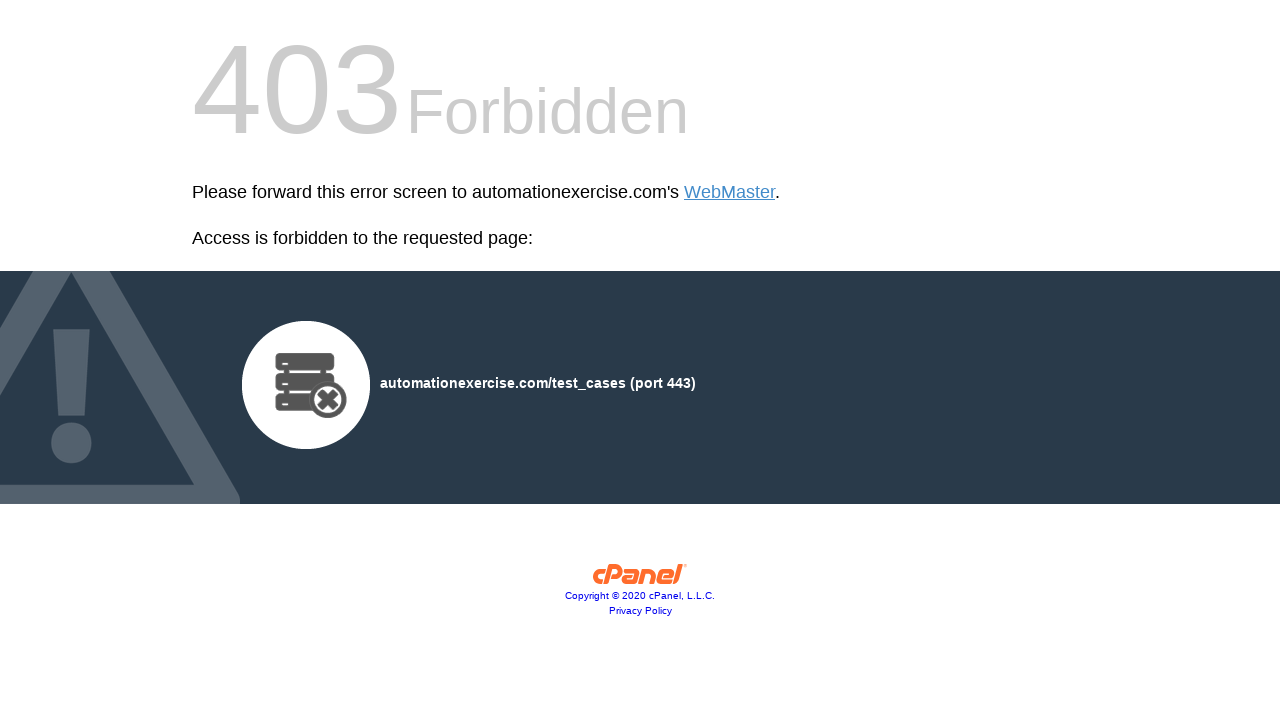

Test Cases page fully loaded and DOM content ready
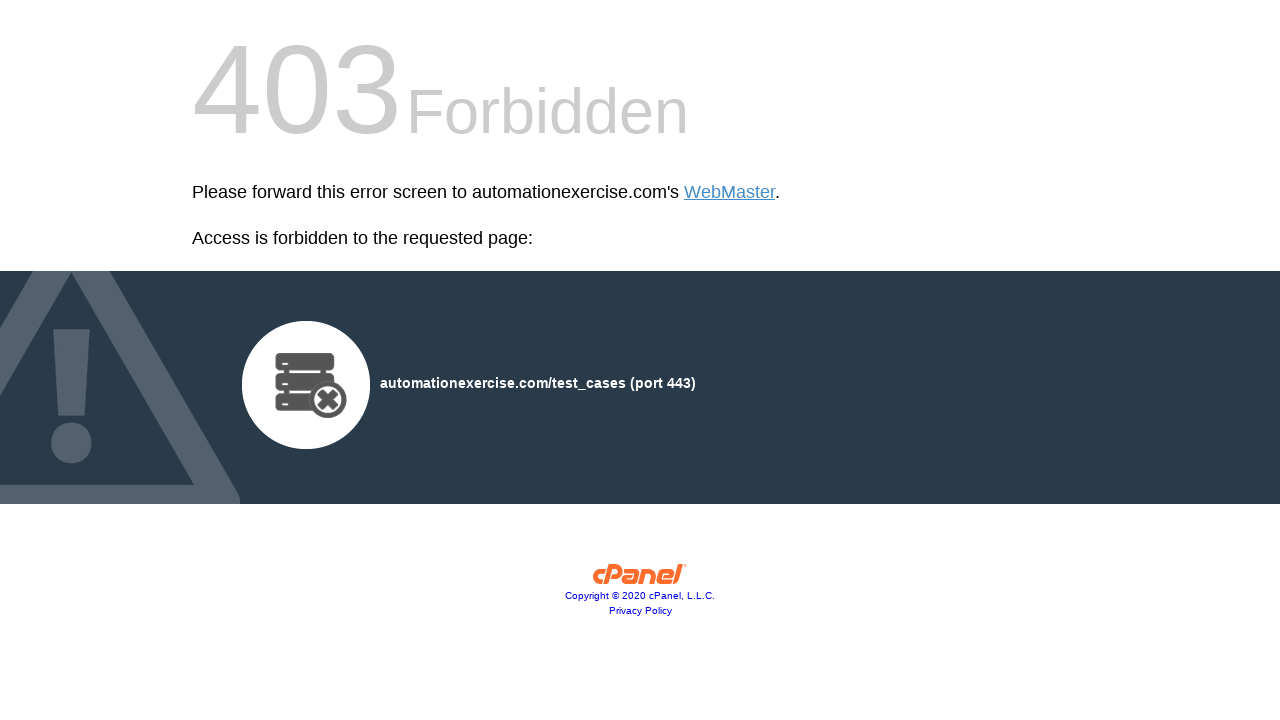

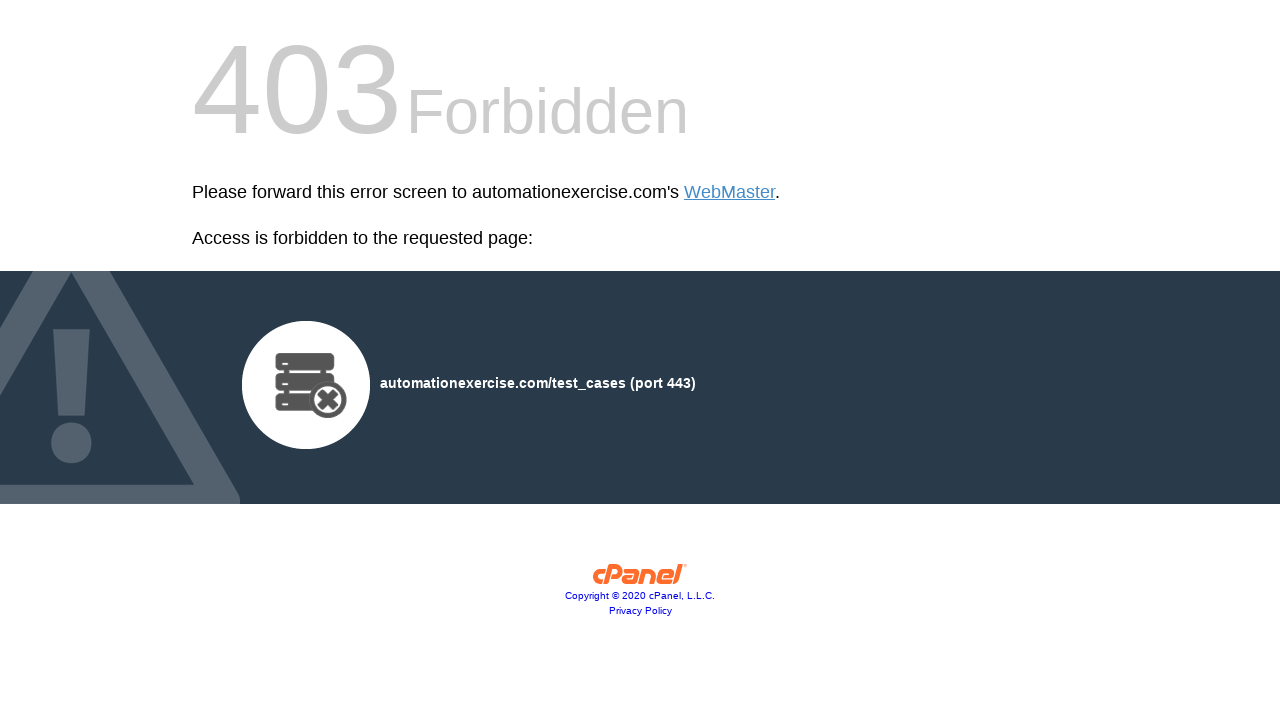